Tests dynamic loading with insufficient wait time (2 seconds), expecting to find "Hello World!" text after clicking start button

Starting URL: https://automationfc.github.io/dynamic-loading/

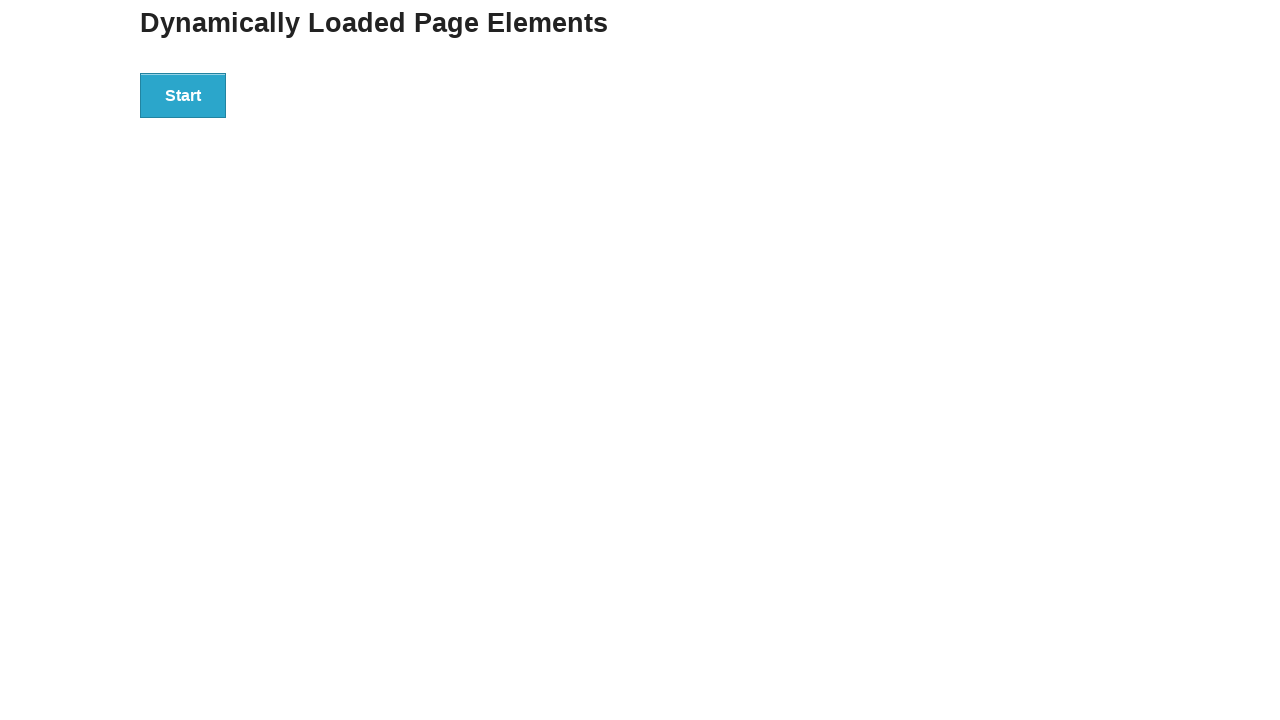

Navigated to dynamic loading test page
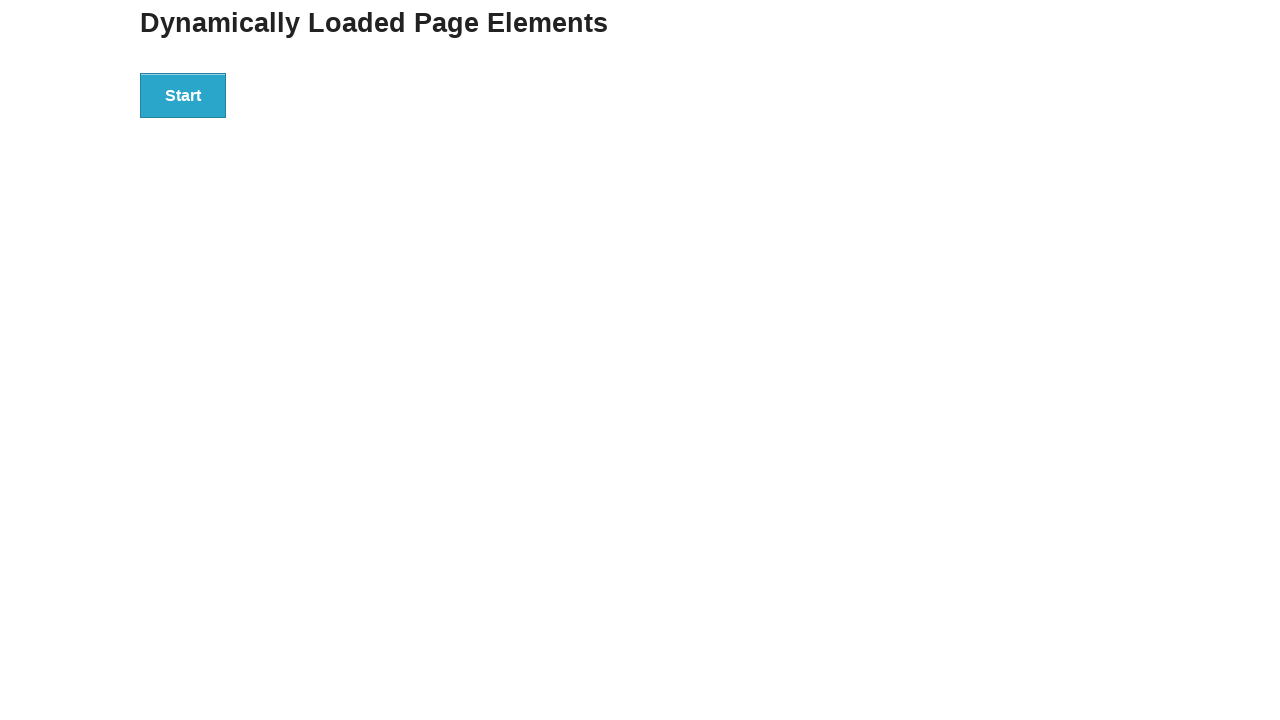

Clicked start button to trigger dynamic loading at (183, 95) on div#start>button
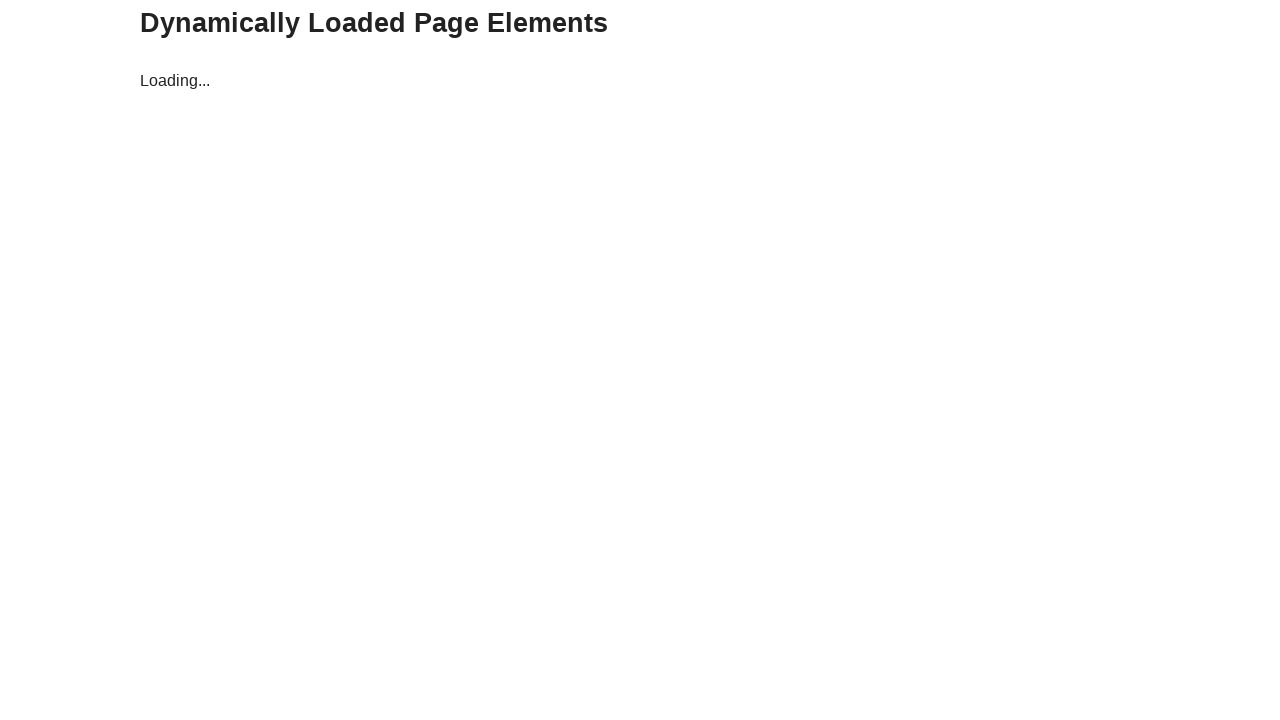

Waited 2 seconds (insufficient wait time)
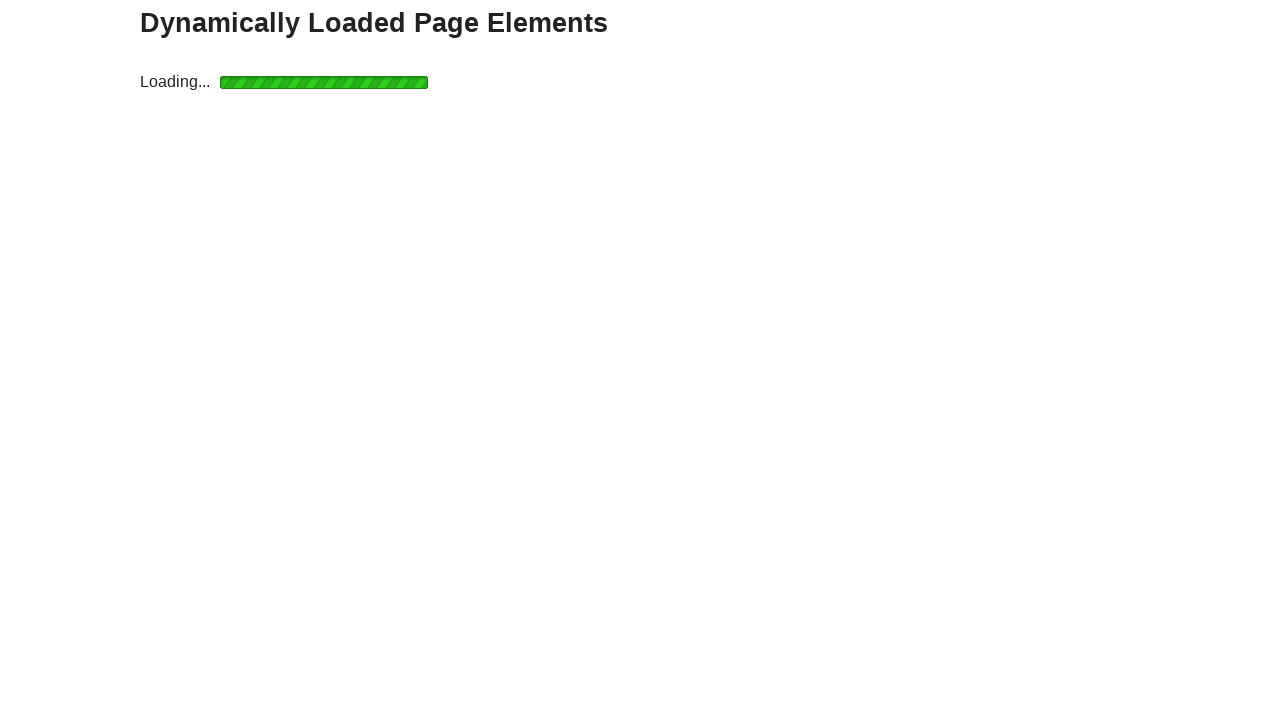

Retrieved dynamically loaded text from div#finish>h4
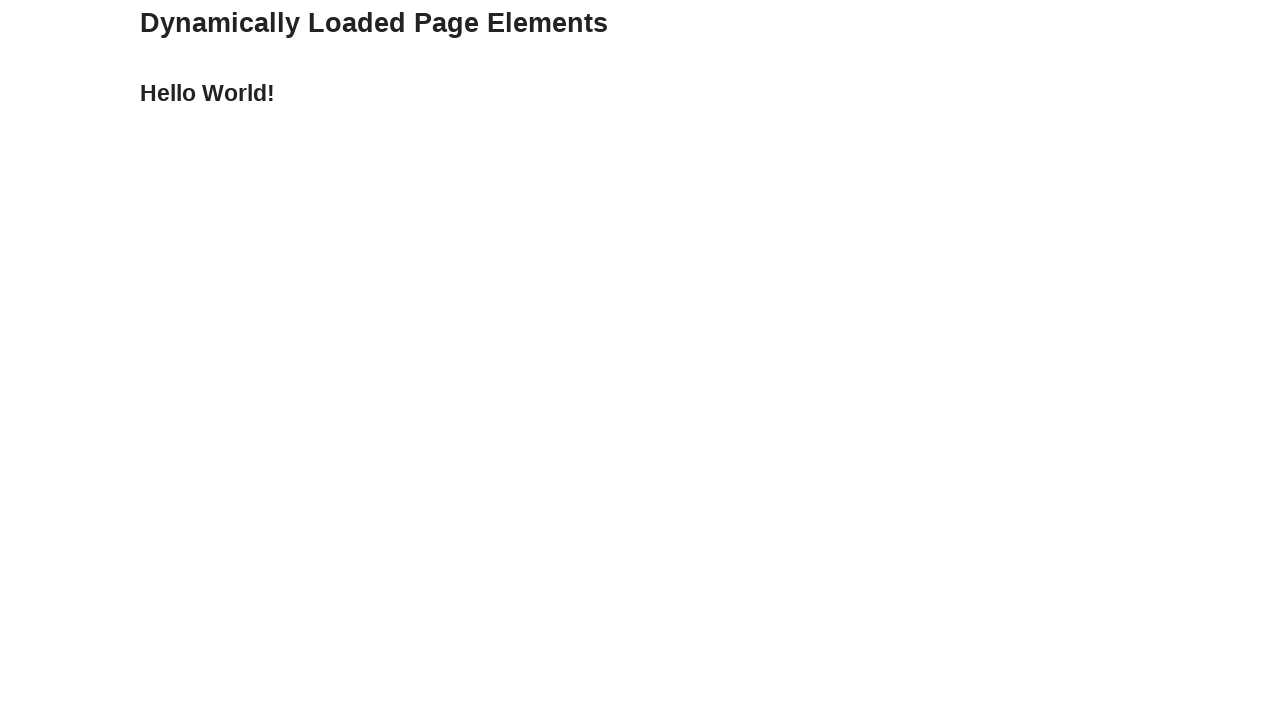

Assertion passed: found 'Hello World!' text
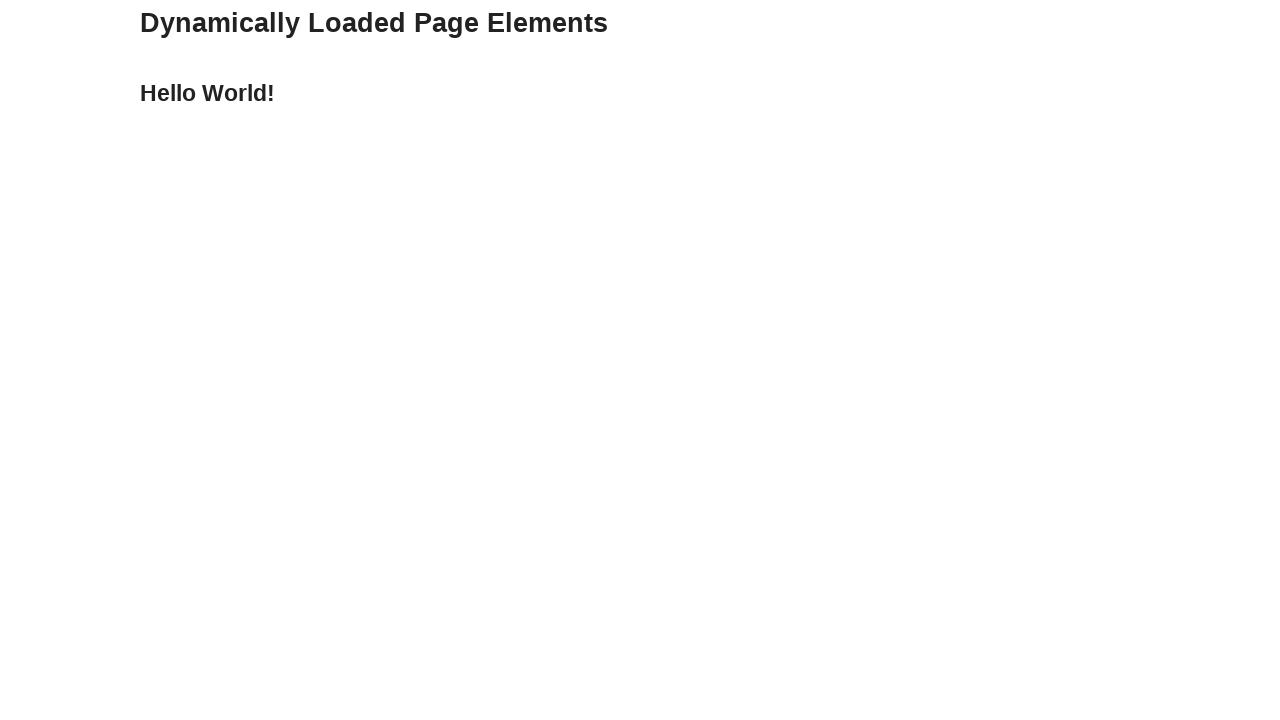

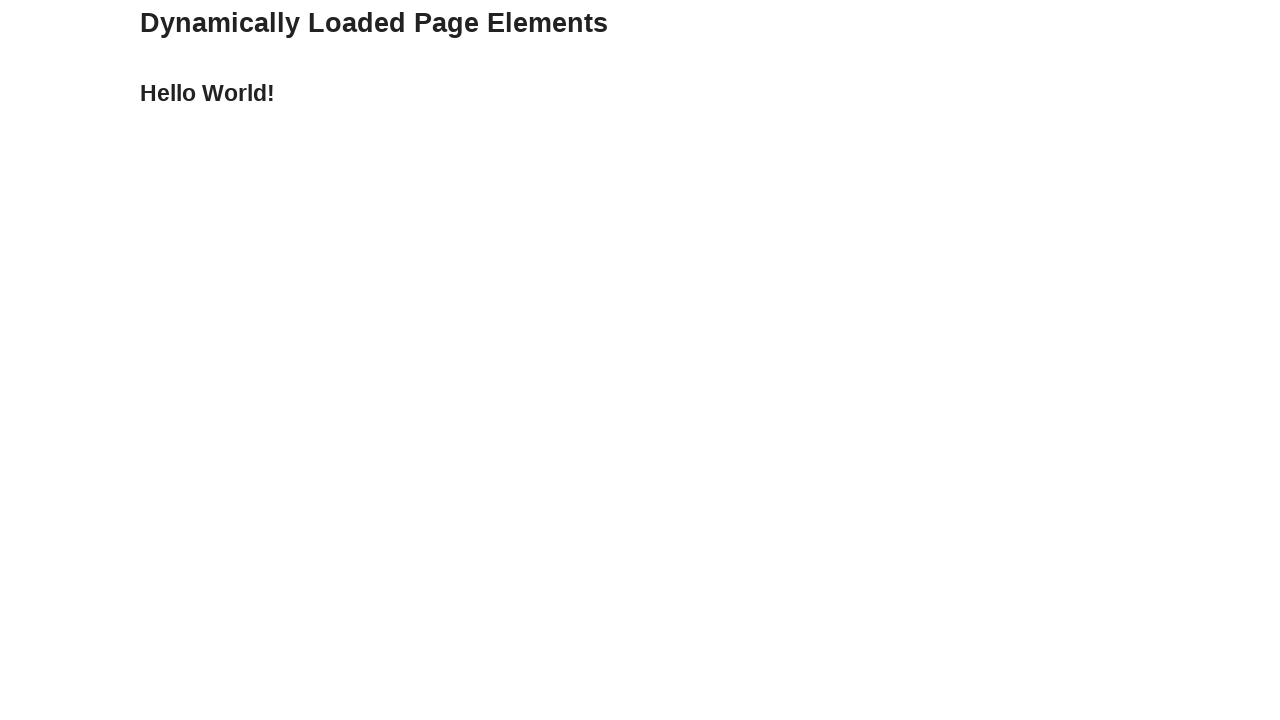